Tests browser window/tab switching functionality by clicking a button that opens a new tab, switching to the new tab, and then switching back to the original window.

Starting URL: https://formy-project.herokuapp.com/switch-window

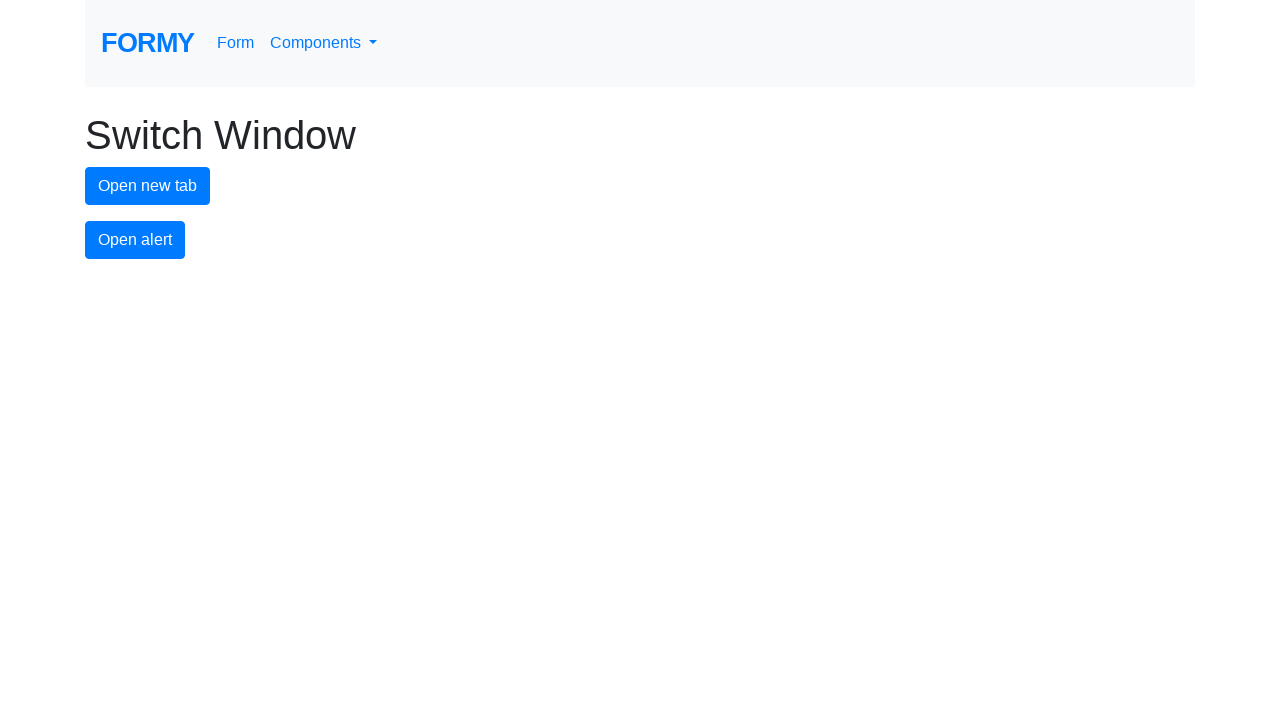

Stored reference to original page
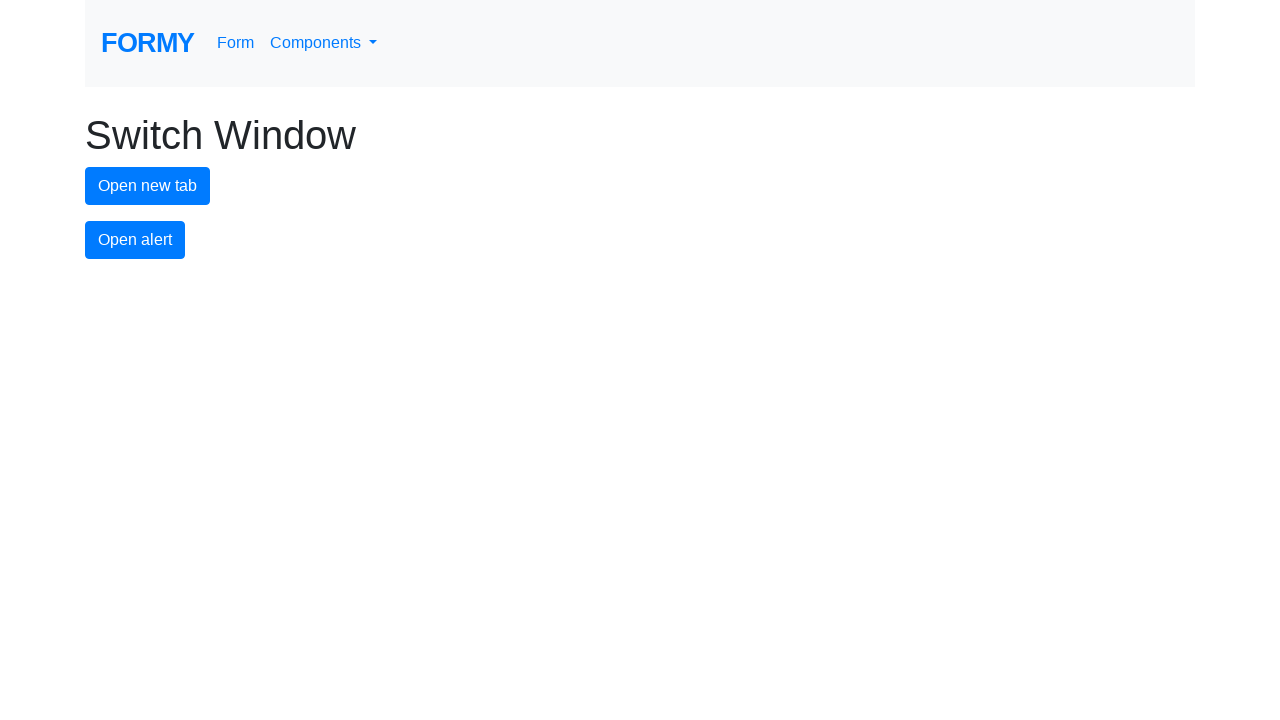

Clicked new tab button at (148, 186) on #new-tab-button
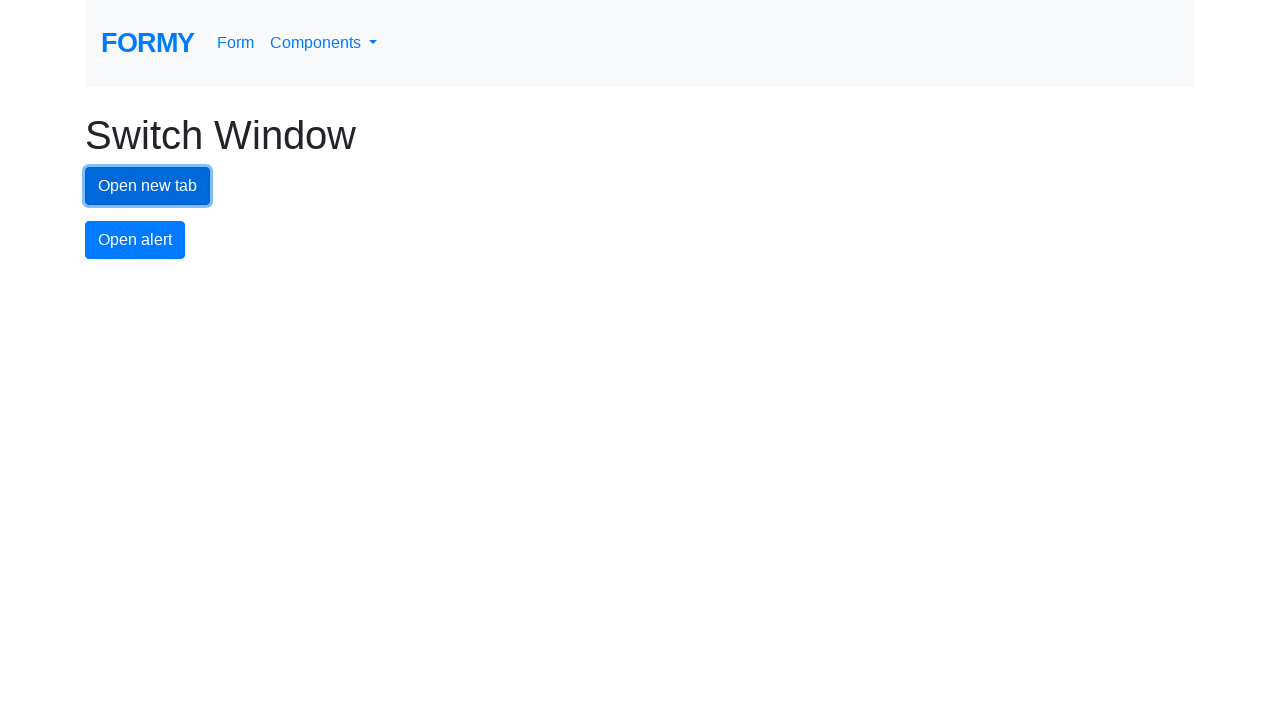

New tab opened and page object captured at (148, 186) on #new-tab-button
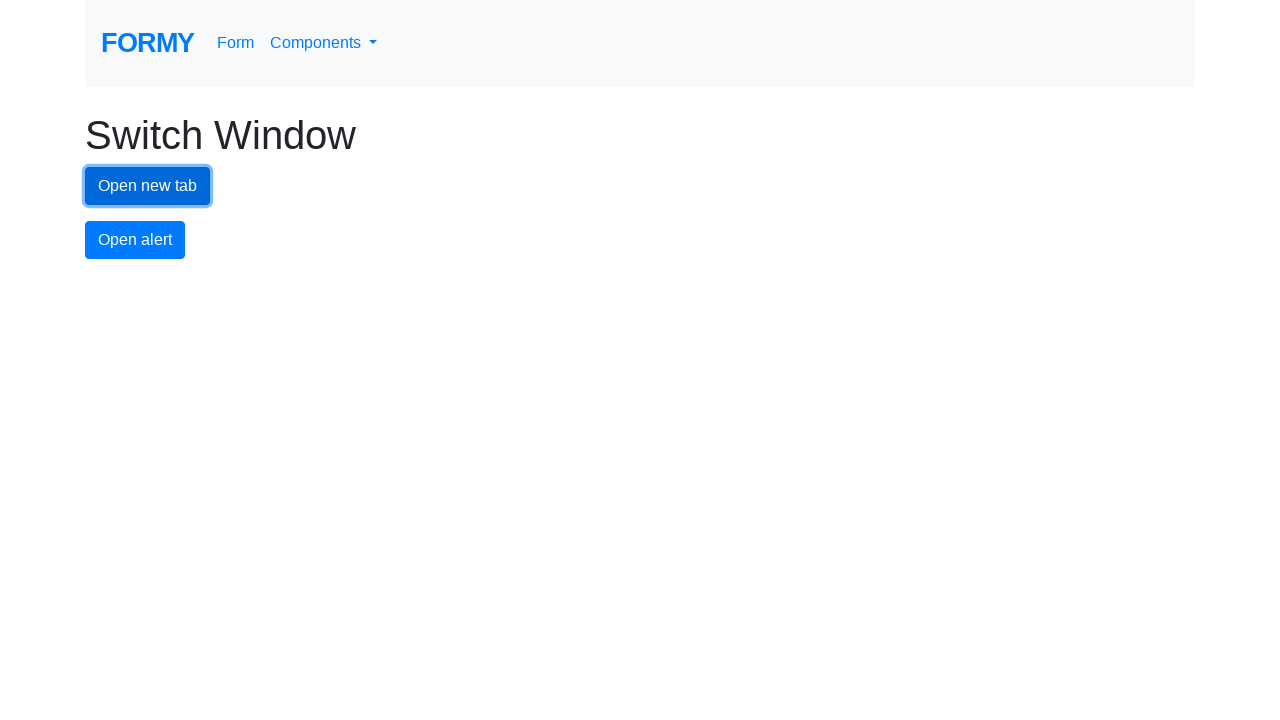

Assigned new page reference from context
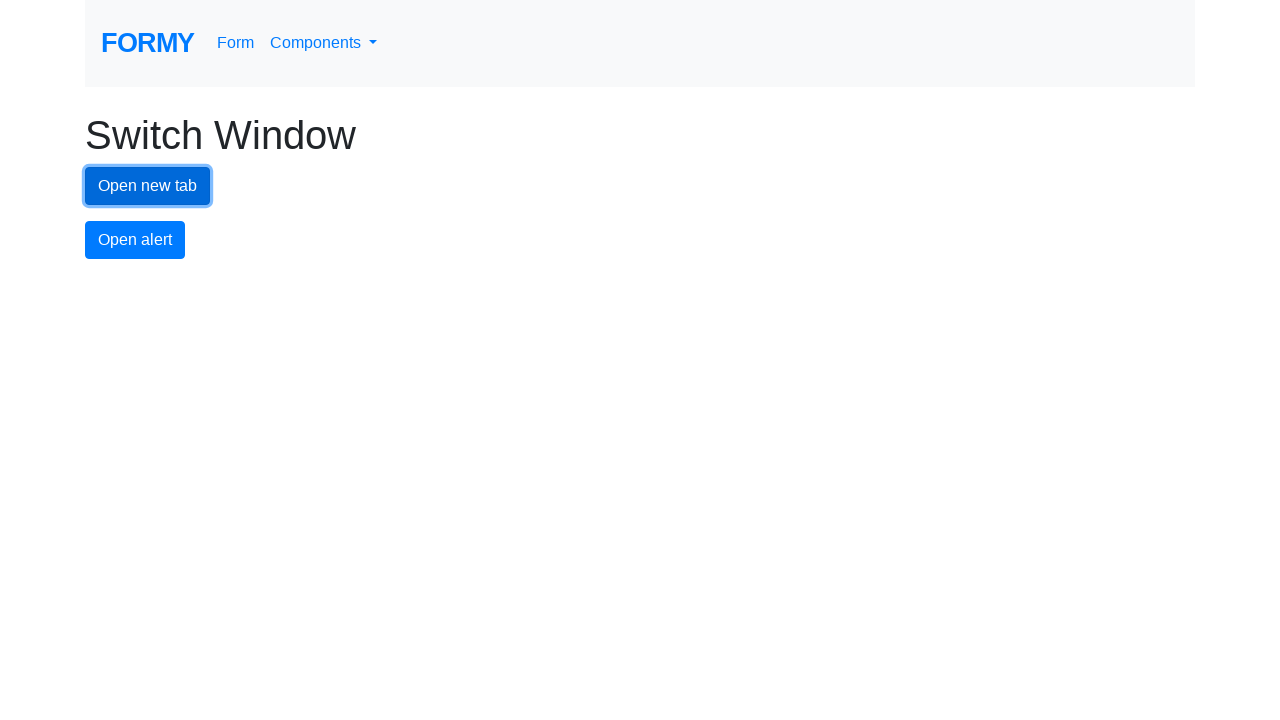

New tab page loaded completely
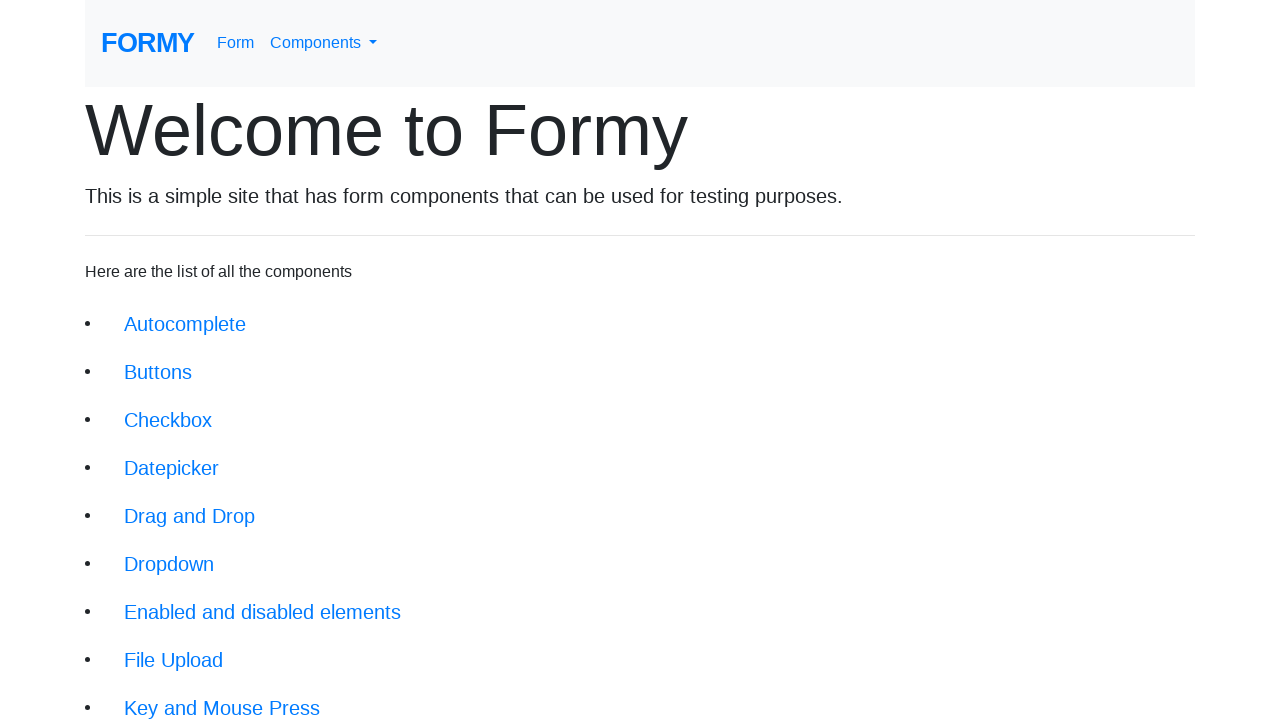

Switched back to original page/tab
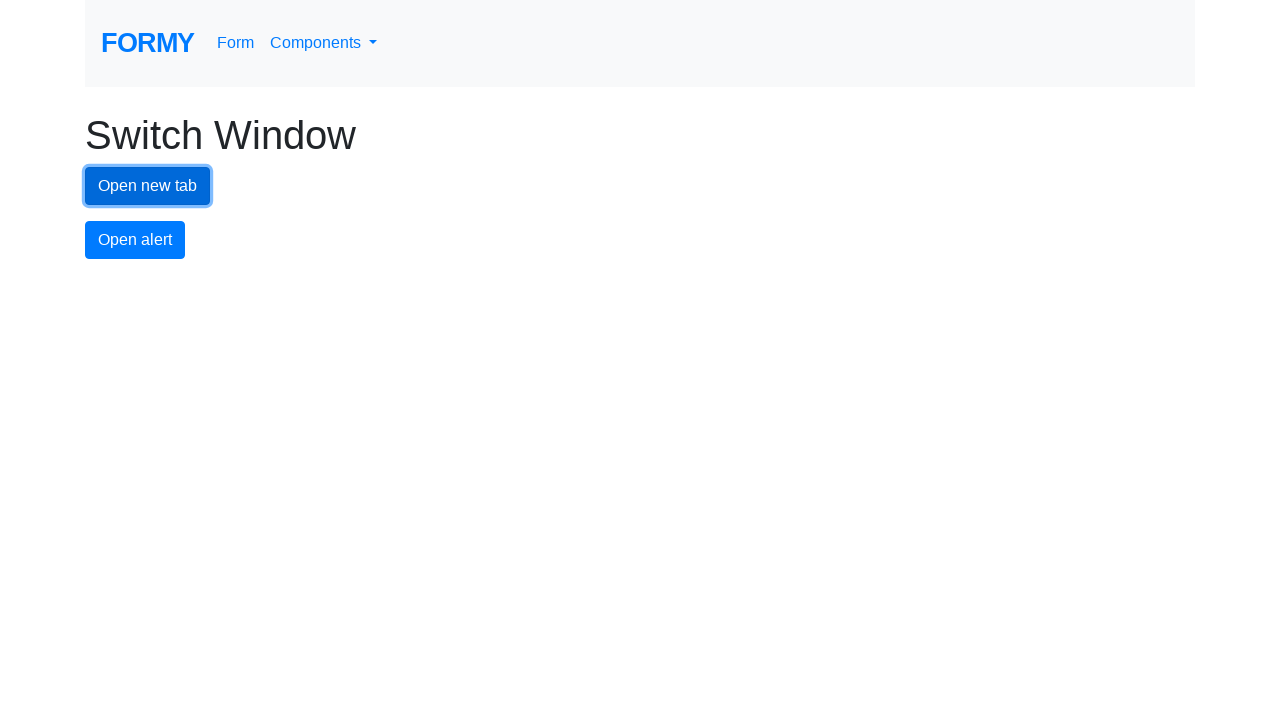

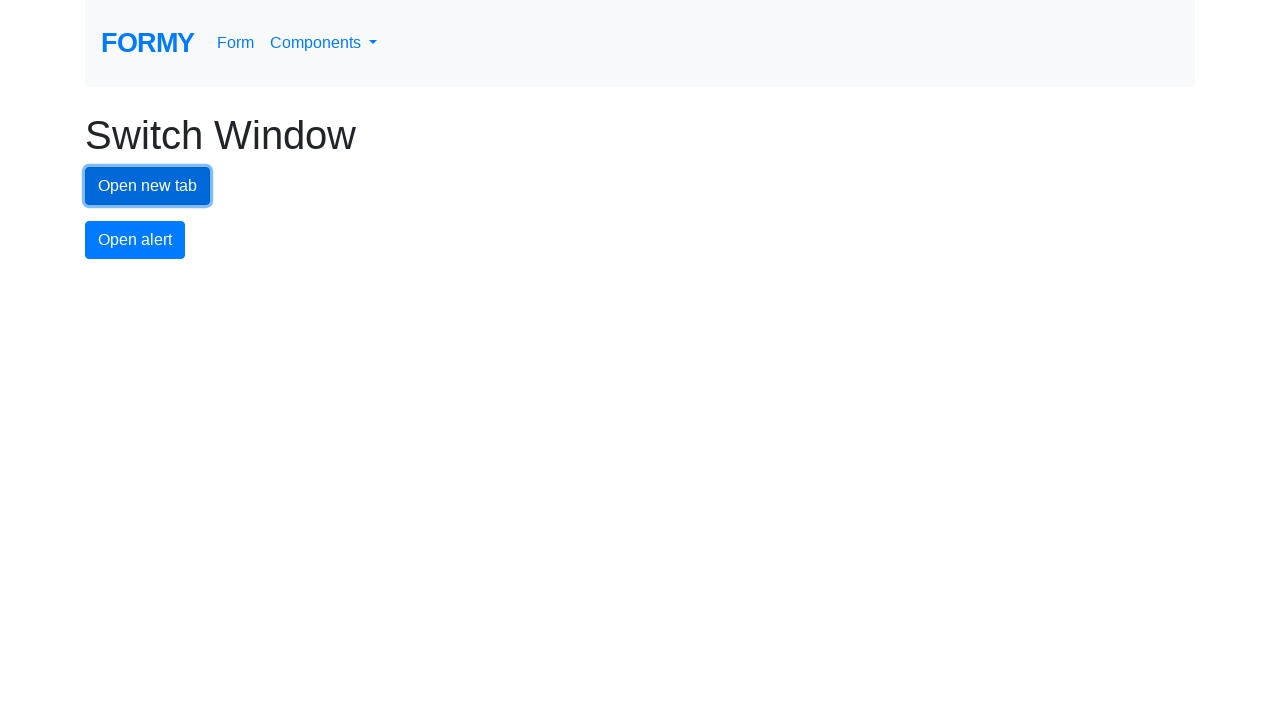